Tests progress bar by starting it and observing its progress

Starting URL: http://www.uitestingplayground.com/

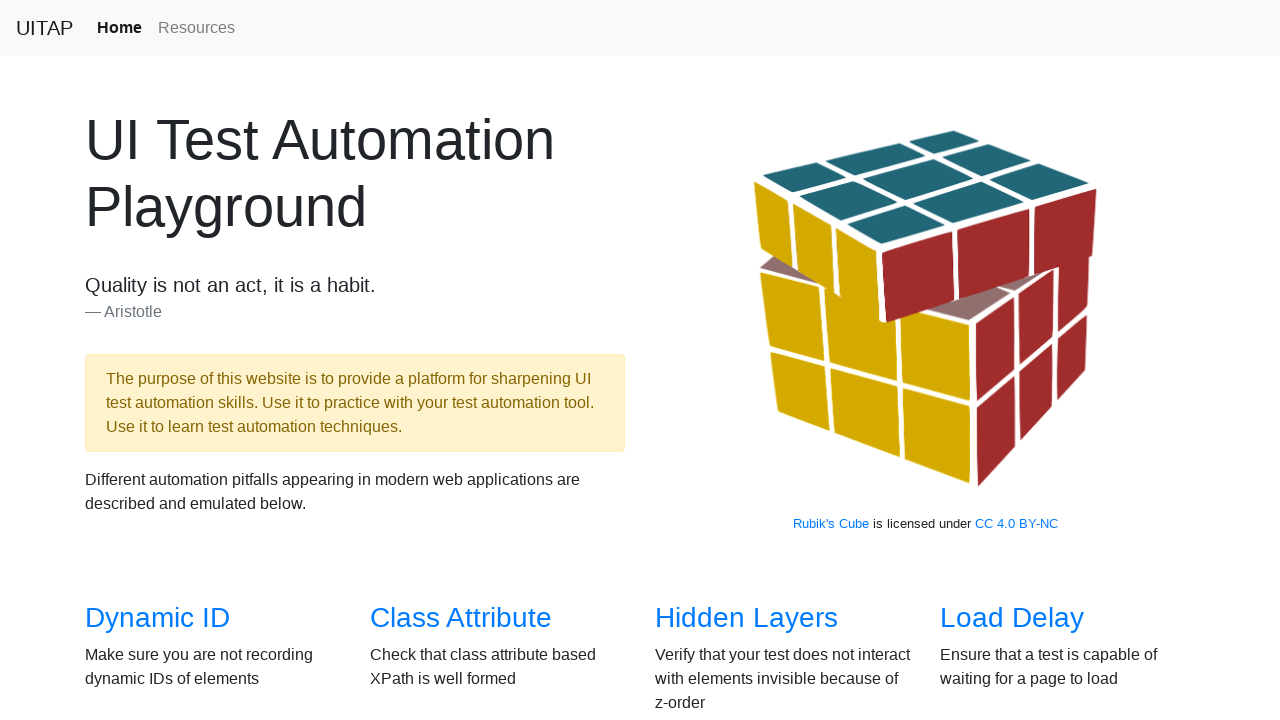

Clicked on Progress Bar link from overview at (1022, 361) on xpath=//*[@id='overview']/div/div[3]/div[4]/h3/a
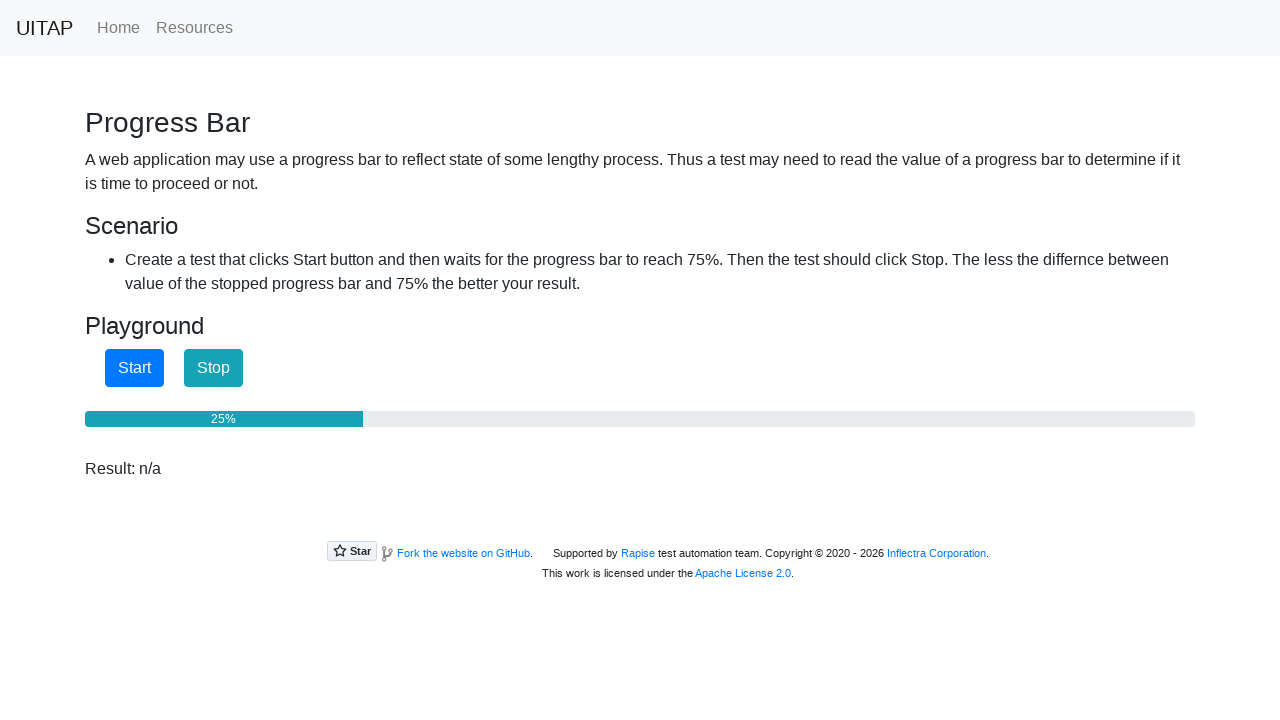

Clicked start button to begin progress bar at (134, 368) on #startButton
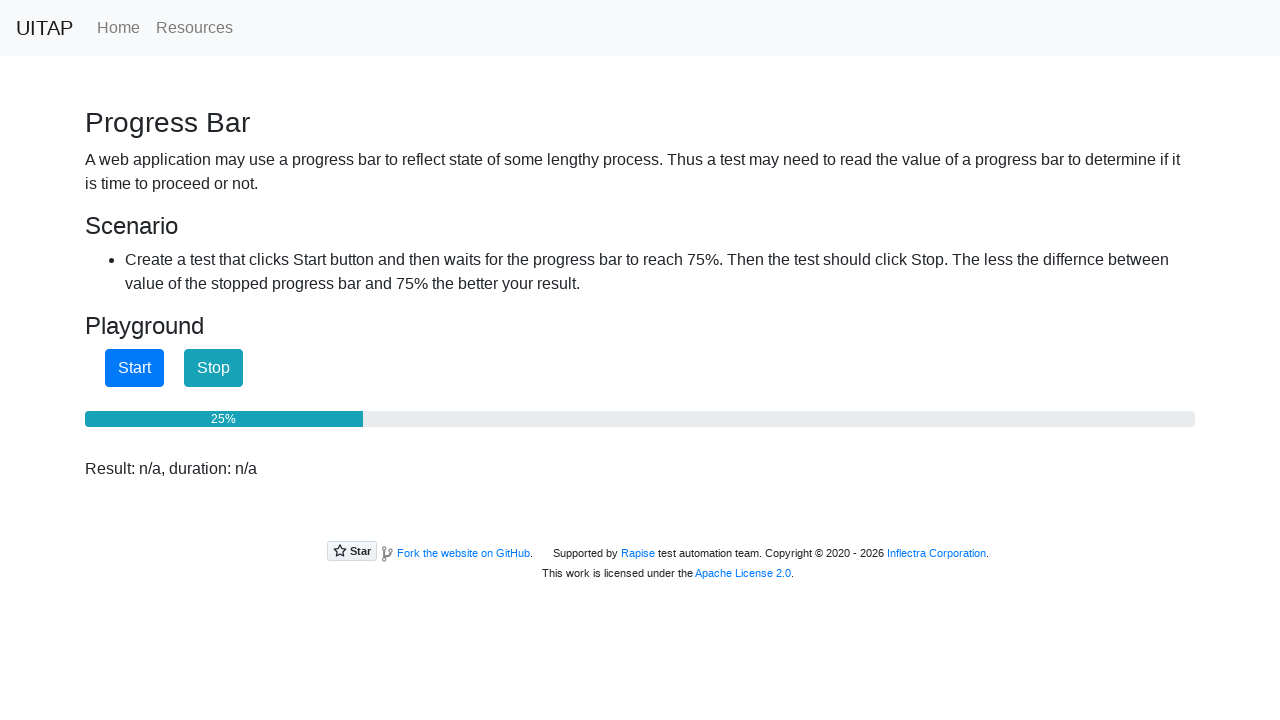

Waited 3 seconds for progress bar to advance
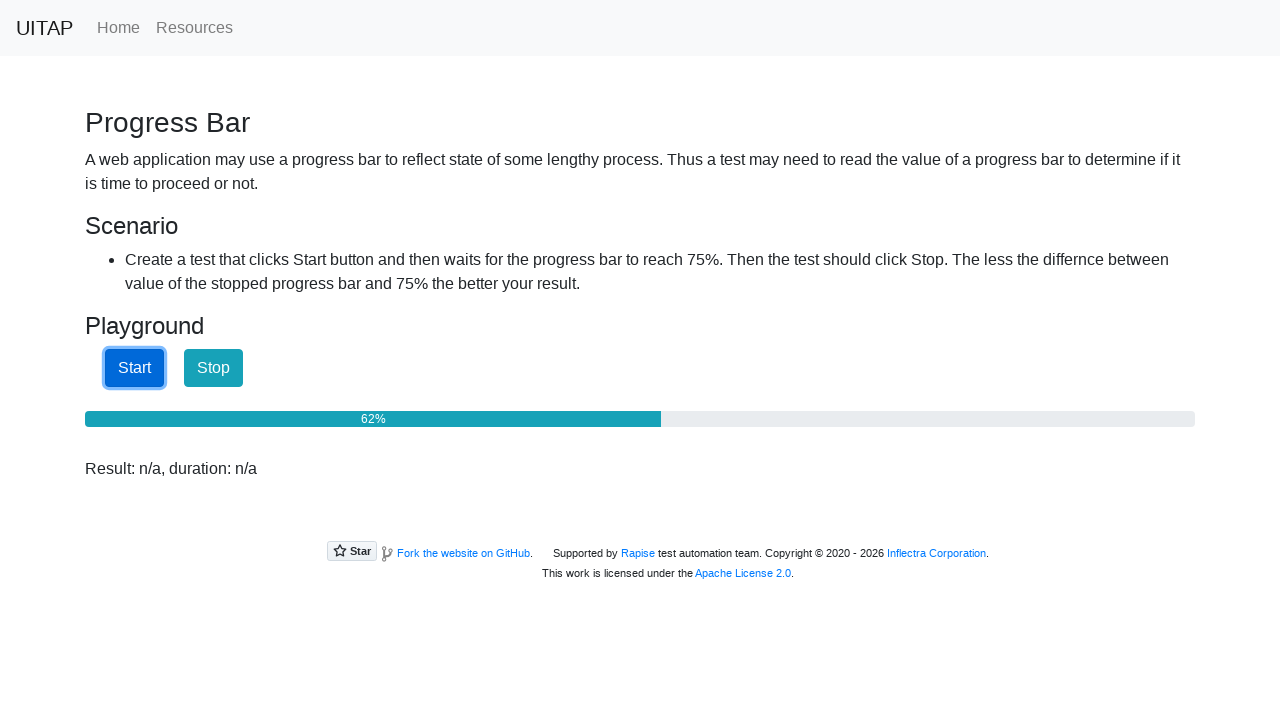

Clicked stop button to halt progress bar at (214, 368) on #stopButton
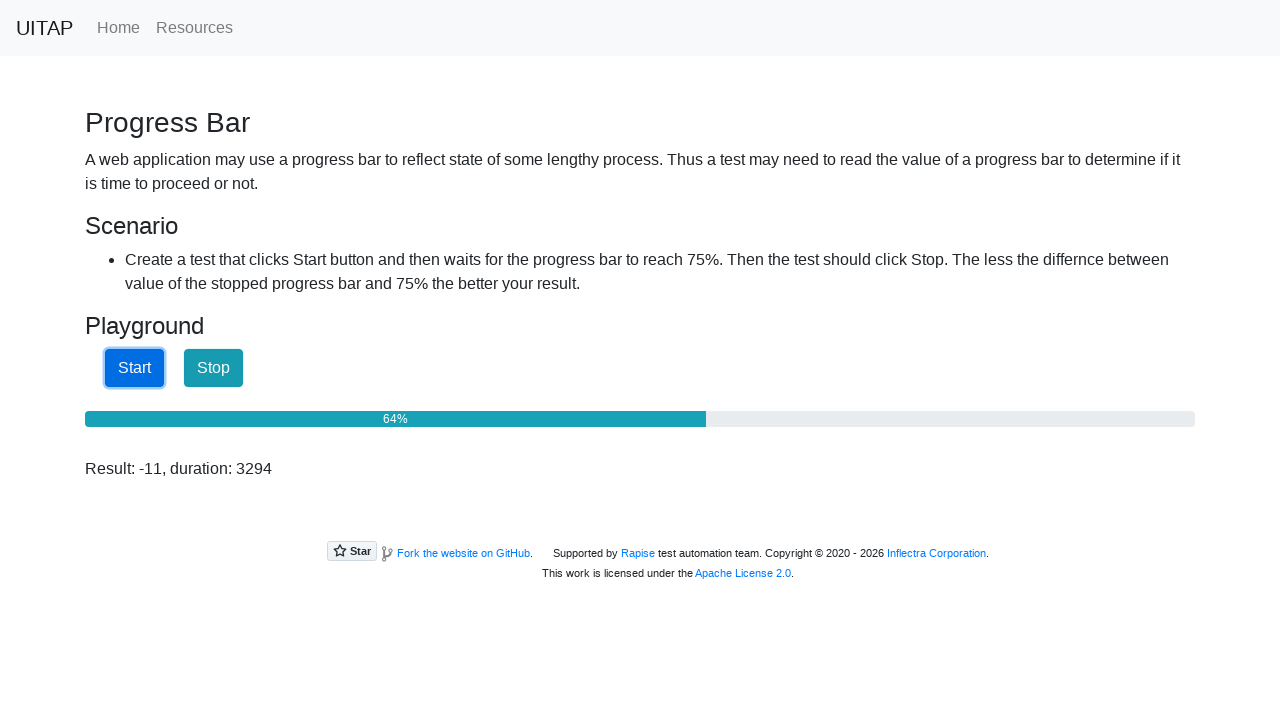

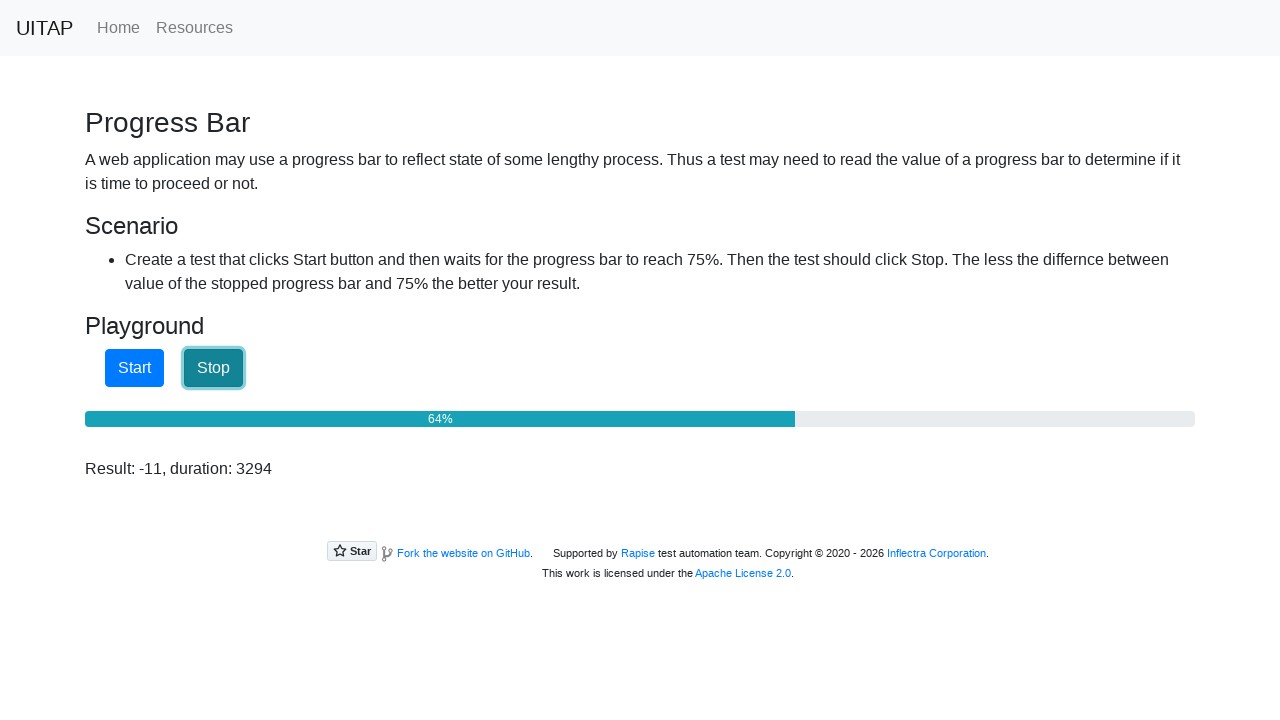